Navigates to a homepage, verifies the page title, clicks a link to open a modal window, and waits for the modal to become visible.

Starting URL: http://www.winstoncastillo.com/udemy/

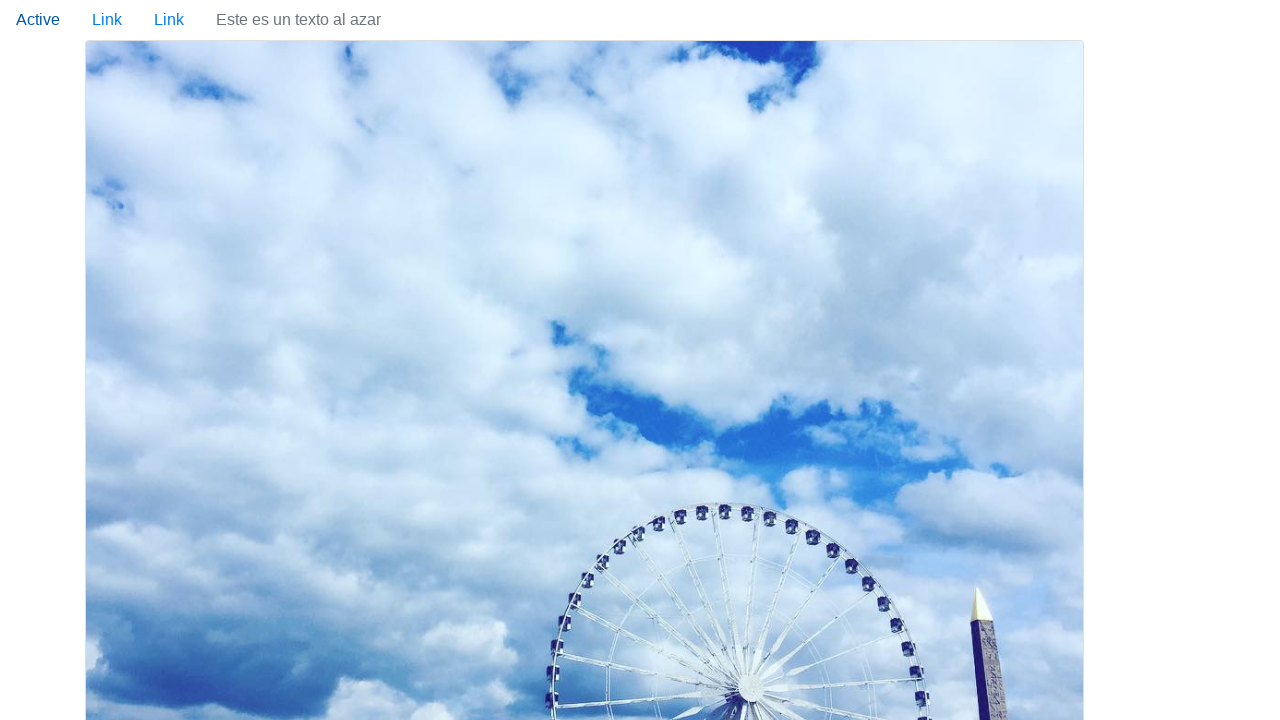

Navigated to homepage at http://www.winstoncastillo.com/udemy/
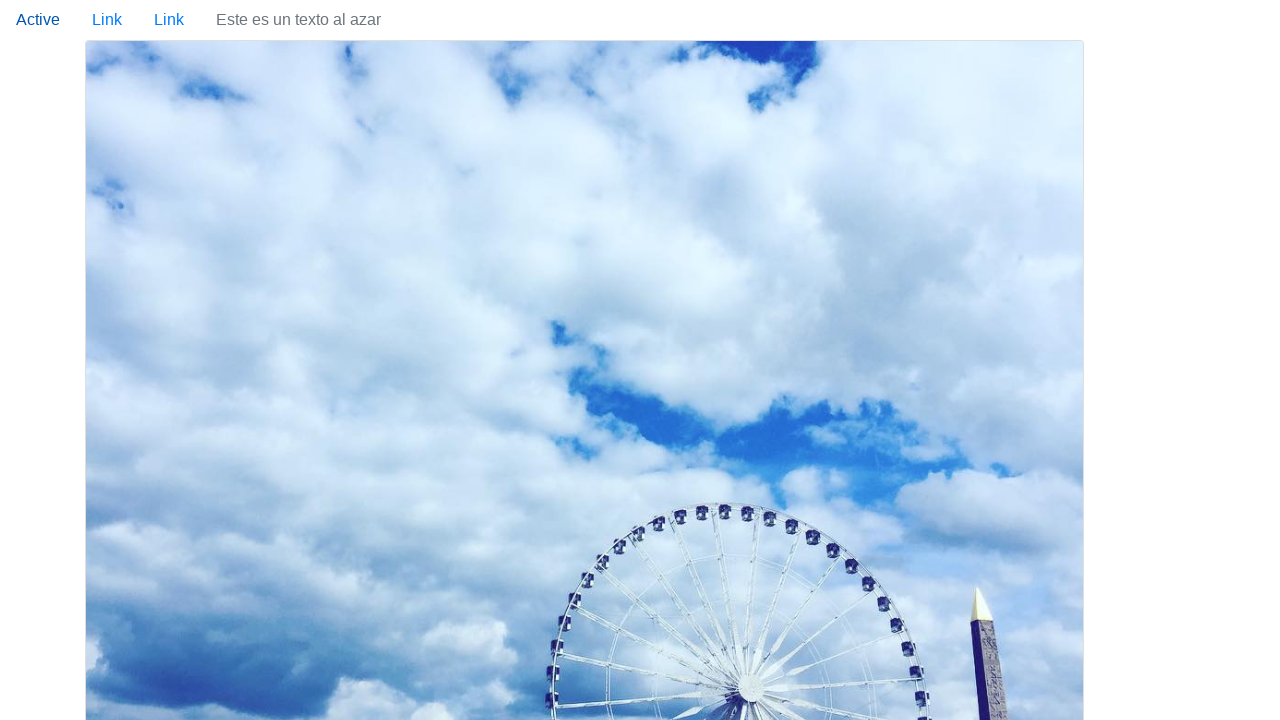

Page fully loaded (domcontentloaded state)
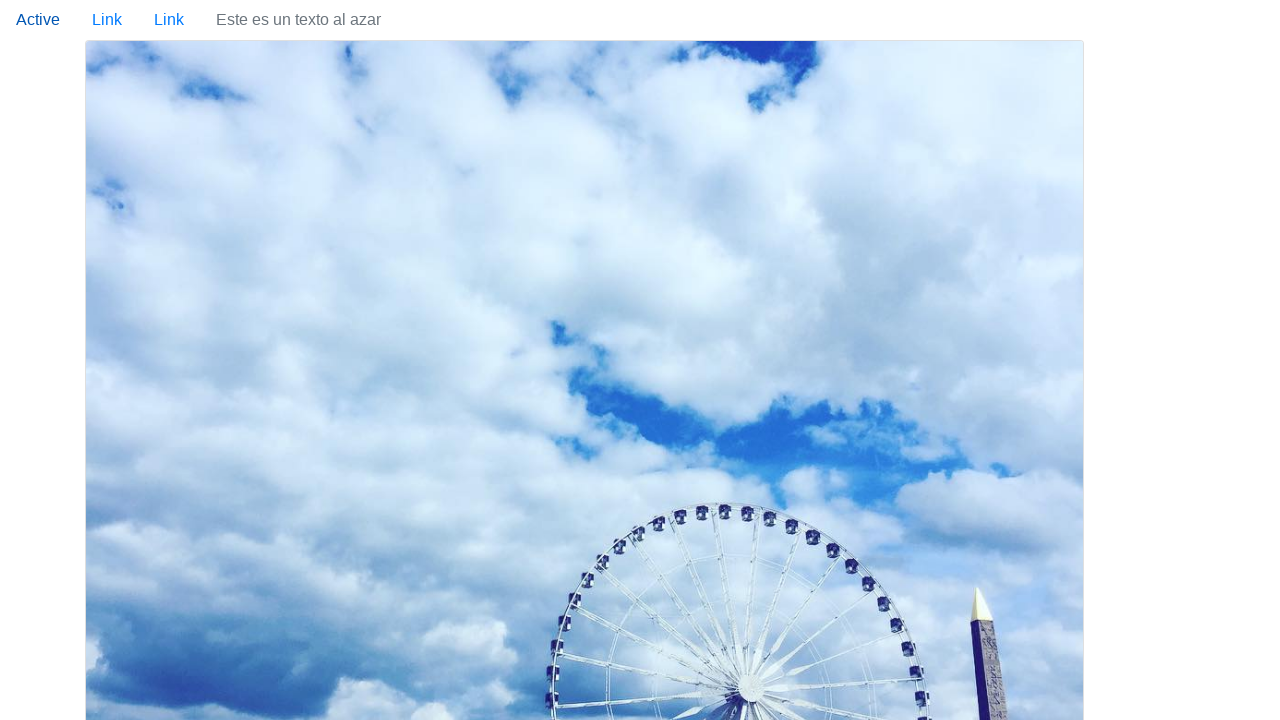

Verified page title is 'Hola Mundo!'
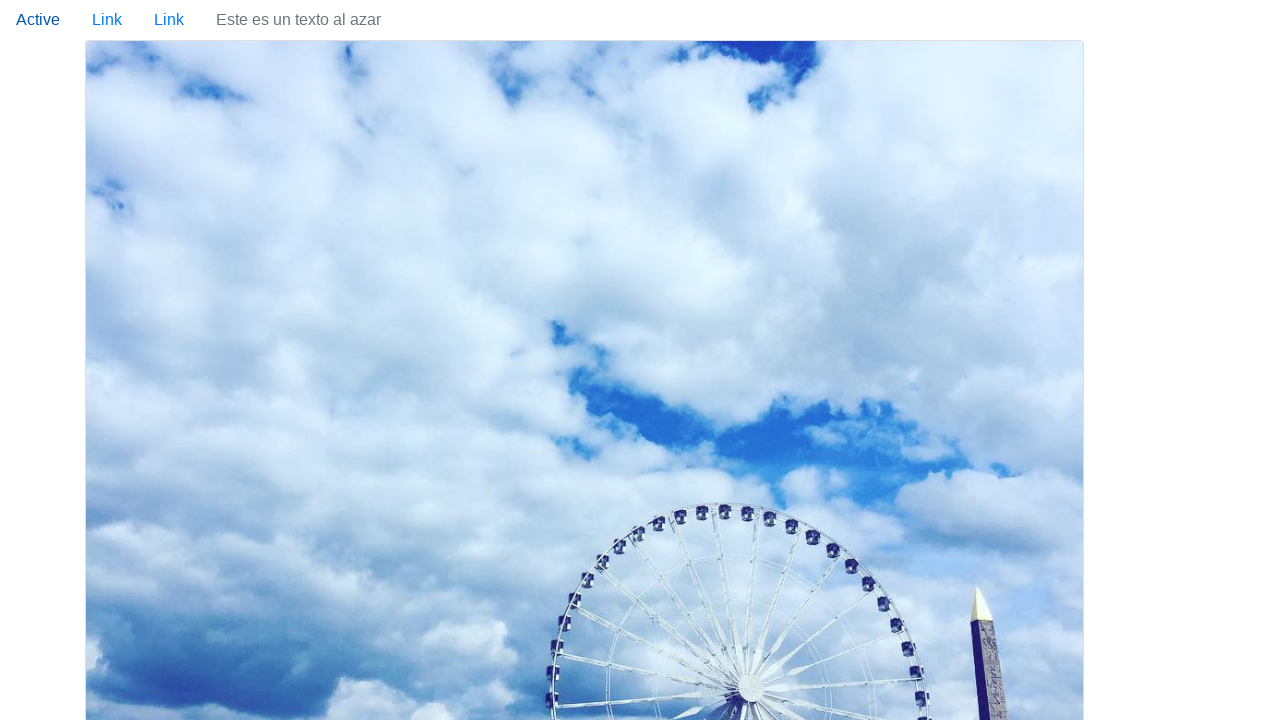

Focused on second link to open modal on xpath=/html/body/div[1]/div/div[2]/a[2]
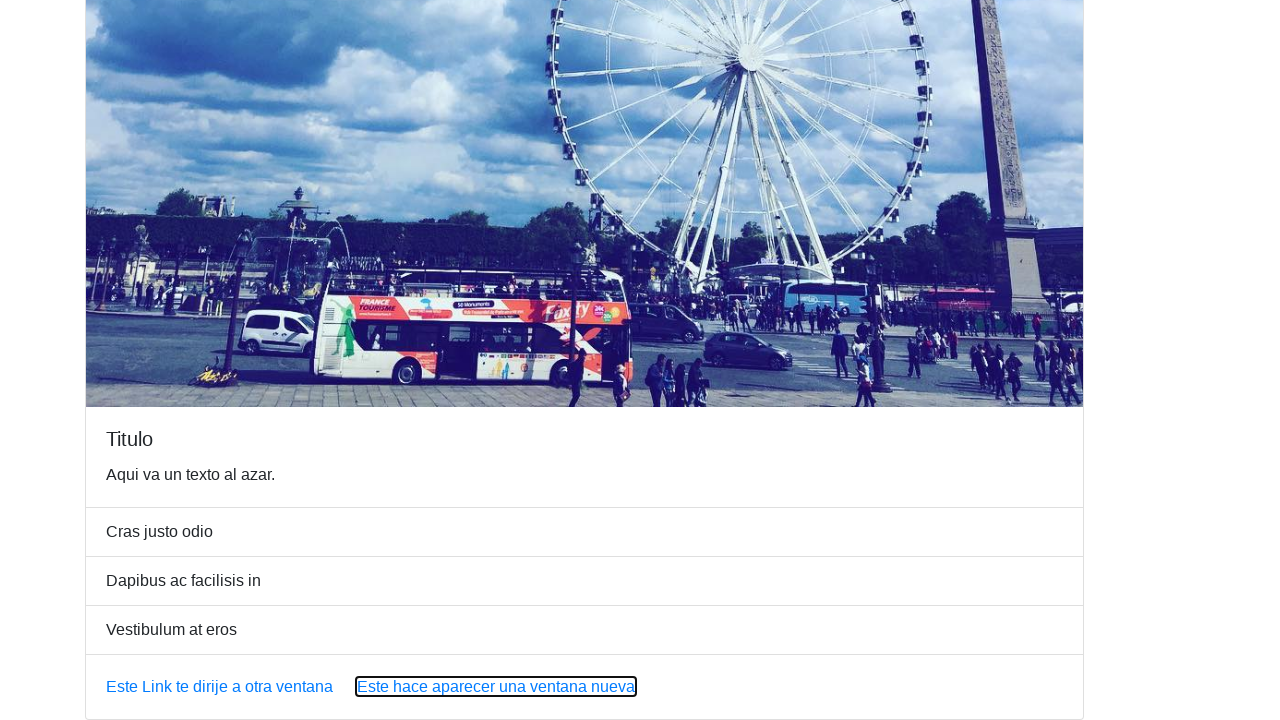

Clicked second link to open modal window at (496, 686) on xpath=/html/body/div[1]/div/div[2]/a[2]
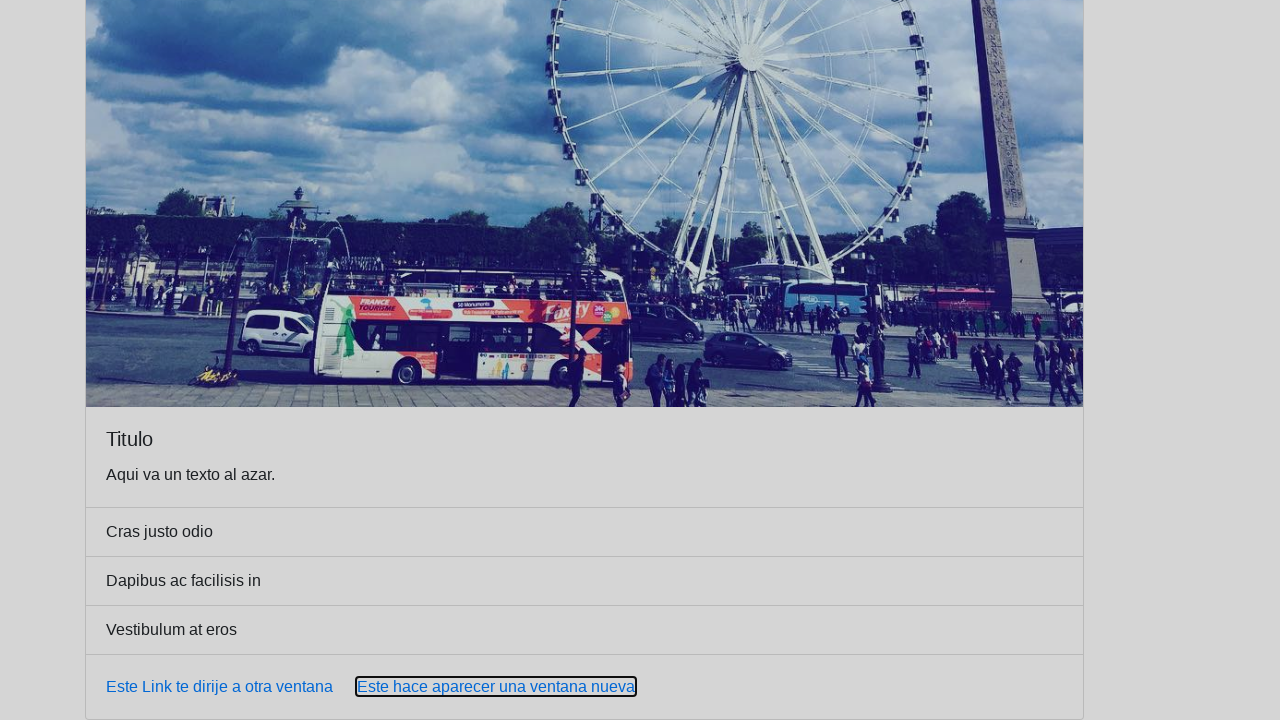

Verified page title remains 'Hola Mundo!' after opening modal
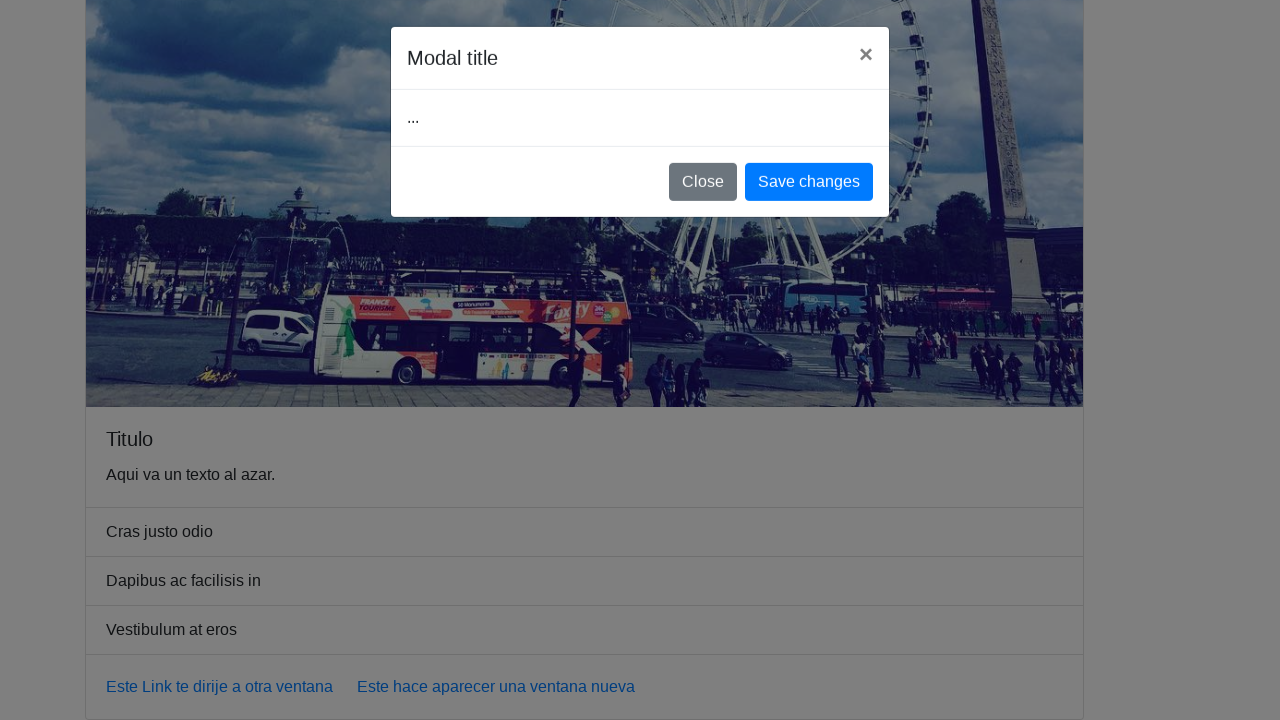

Modal window became visible with label 'exampleModalLabel'
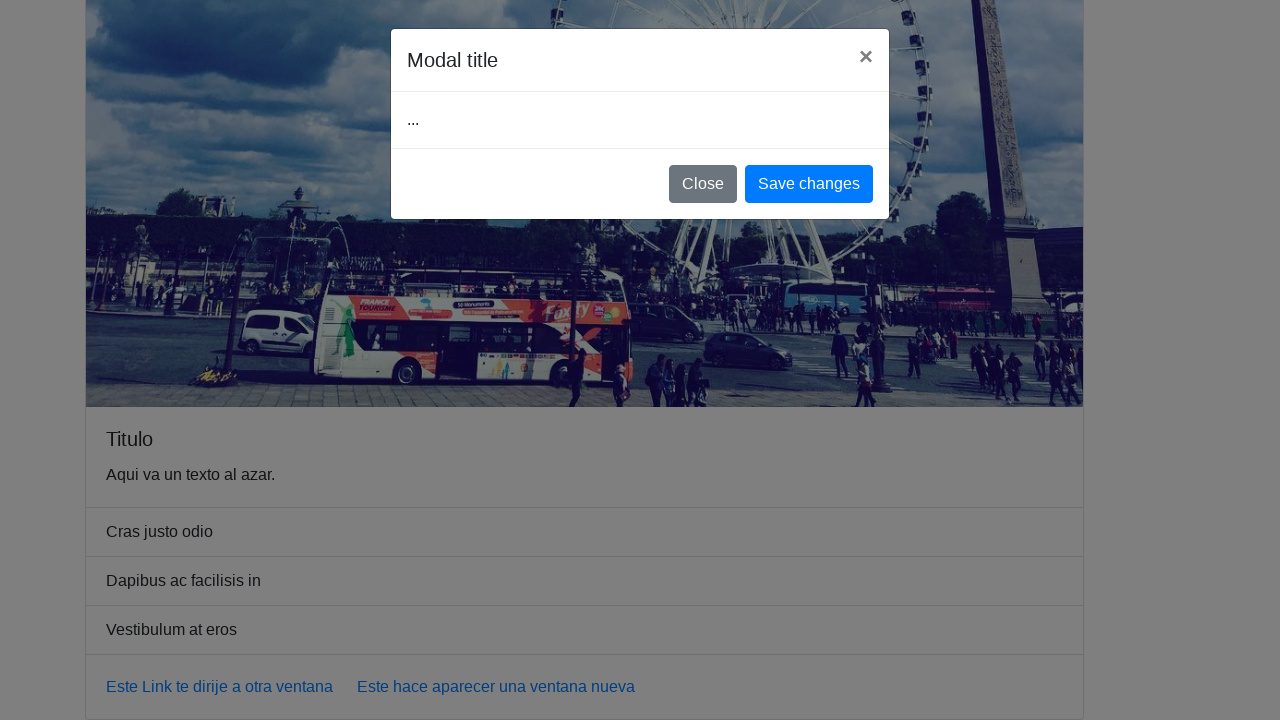

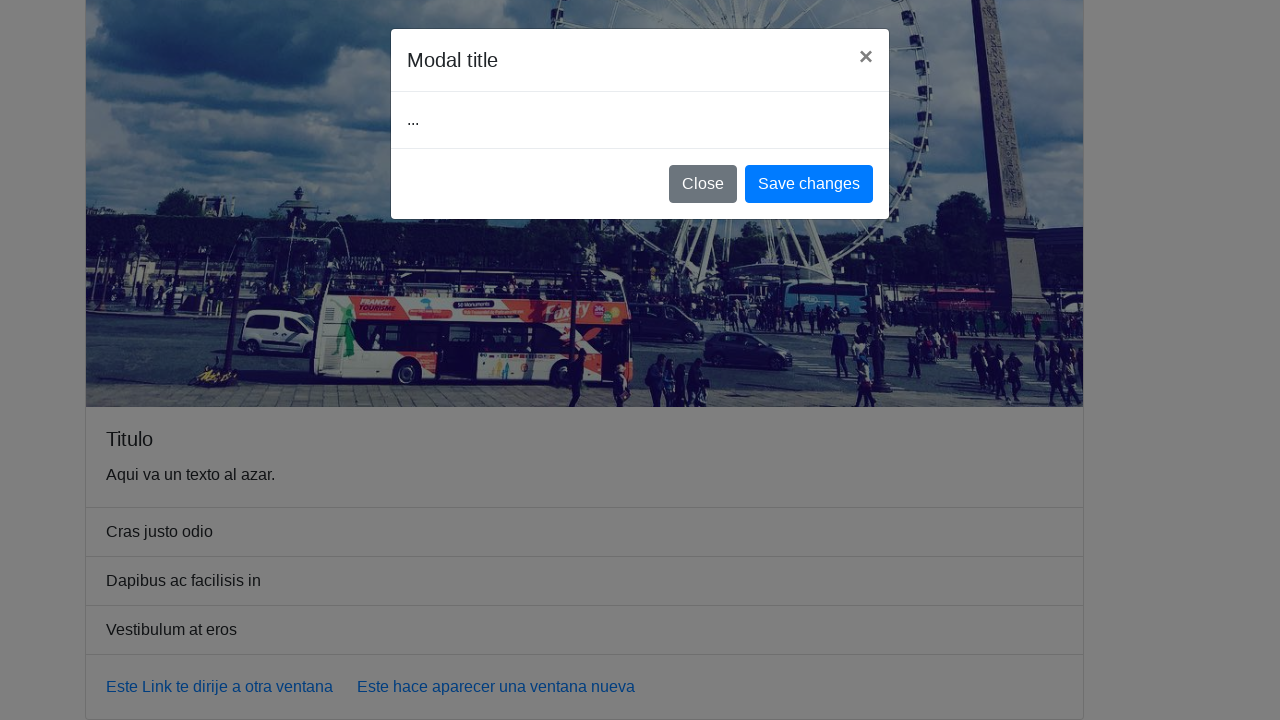